Tests drag and drop functionality on jQuery UI demo page by dragging an element from source to destination

Starting URL: https://jqueryui.com/droppable/

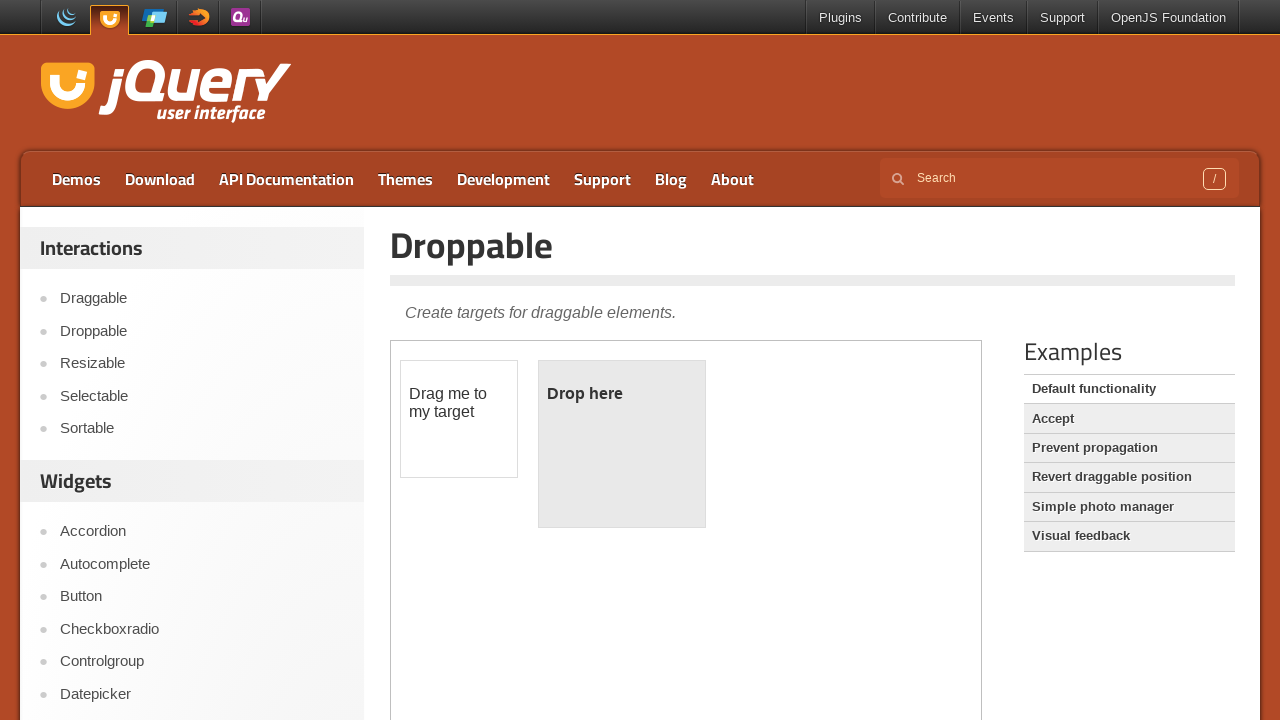

Located the first iframe containing the drag and drop demo
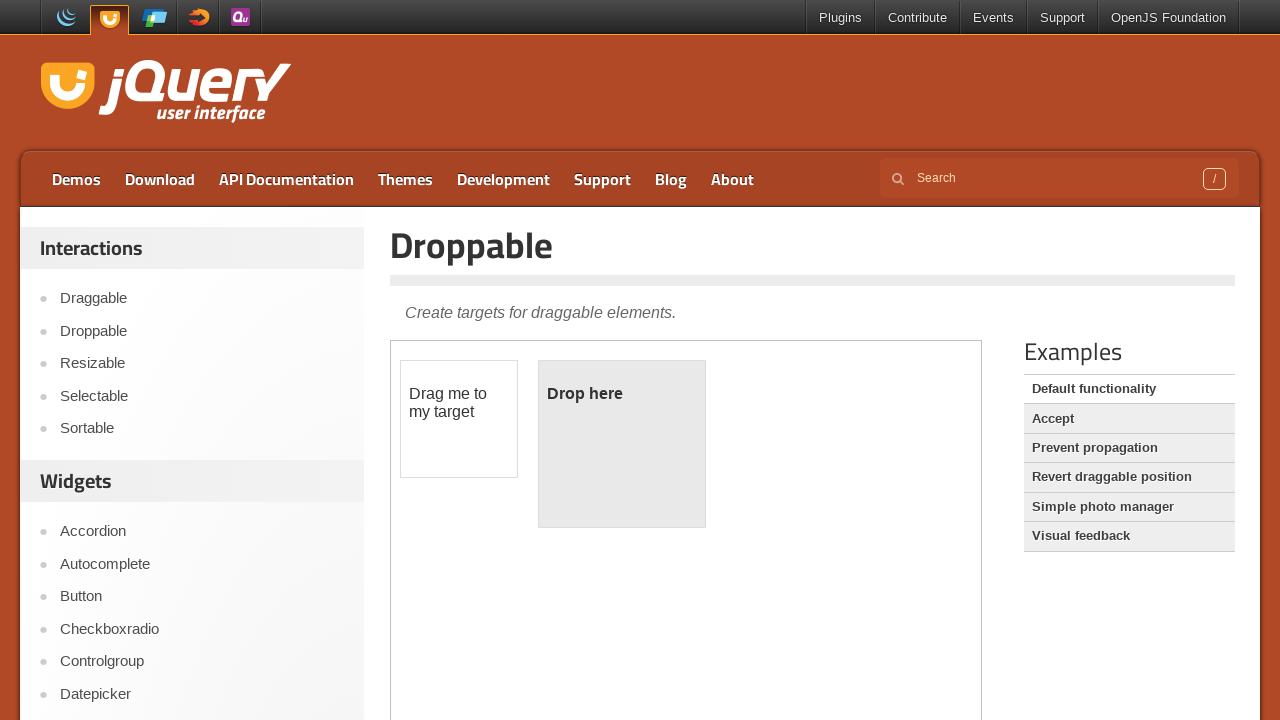

Located the draggable element
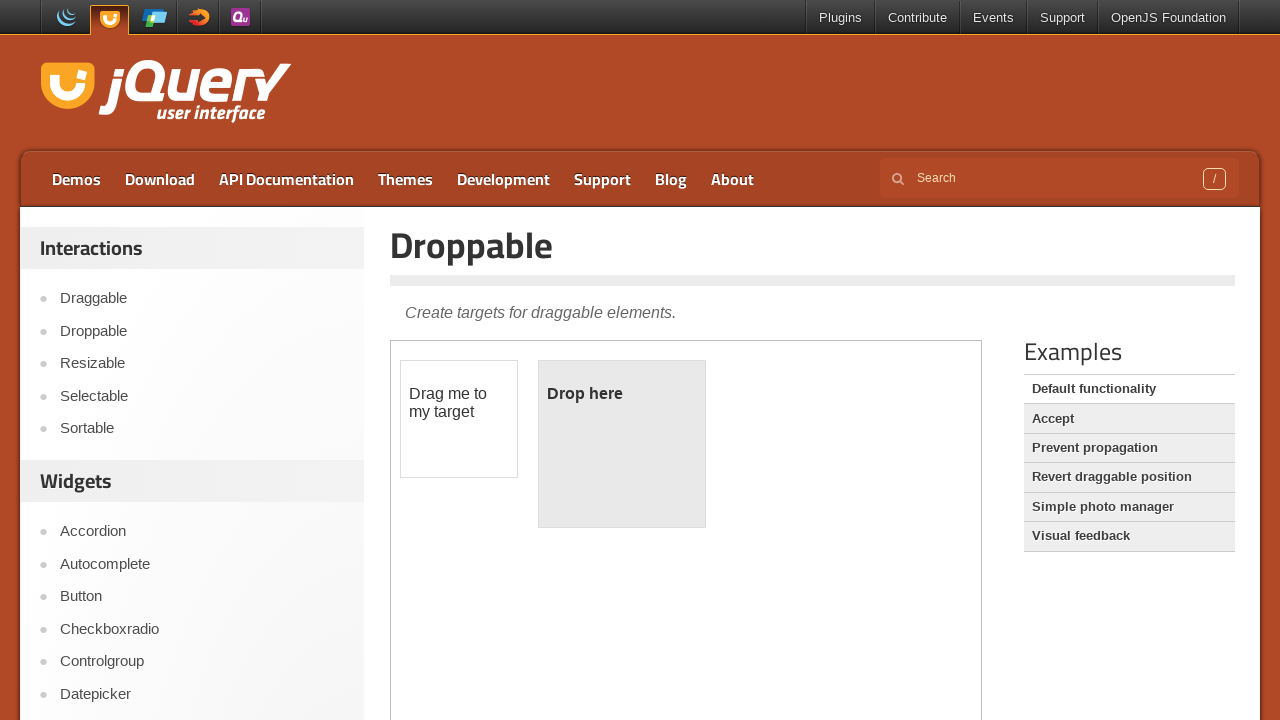

Located the droppable element
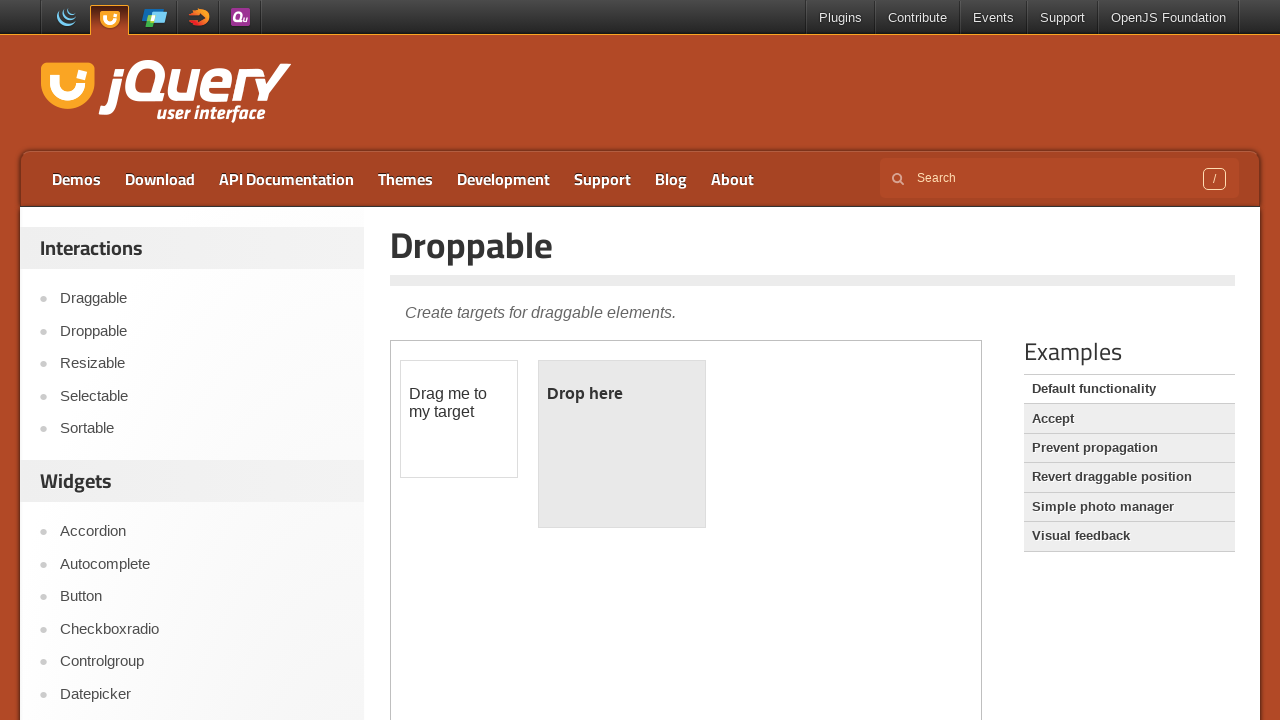

Dragged the draggable element to the droppable target at (622, 444)
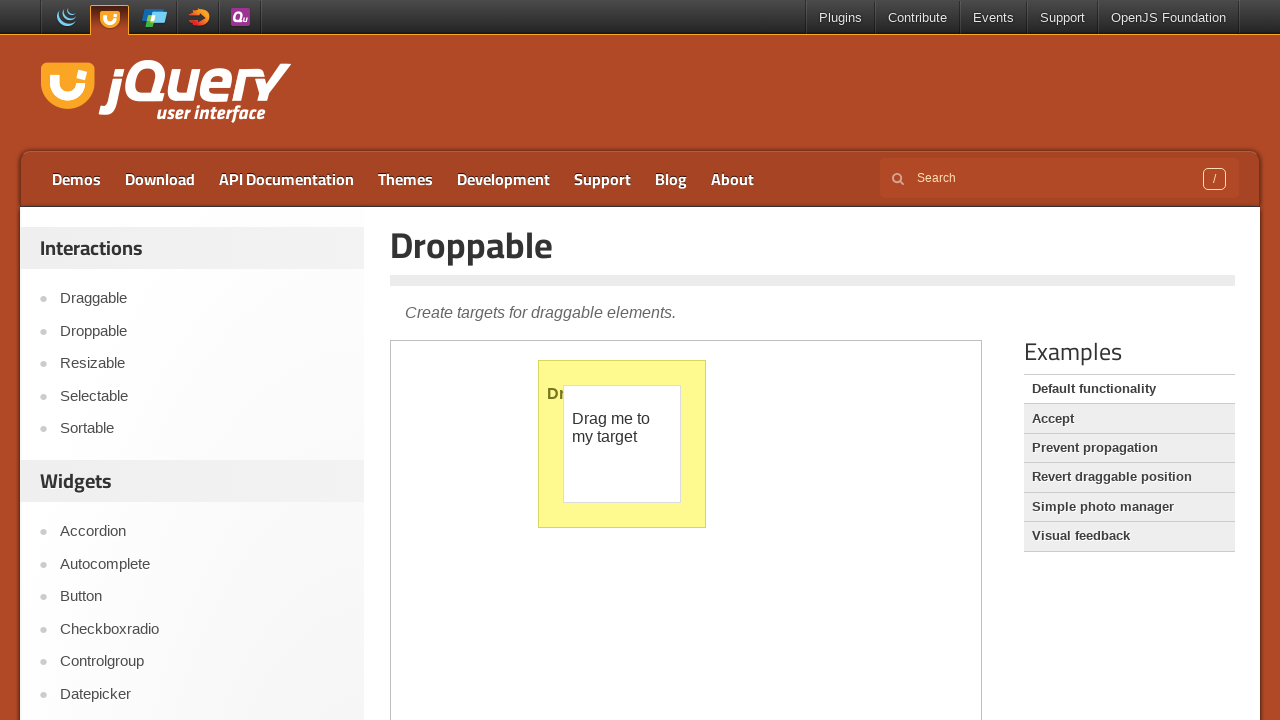

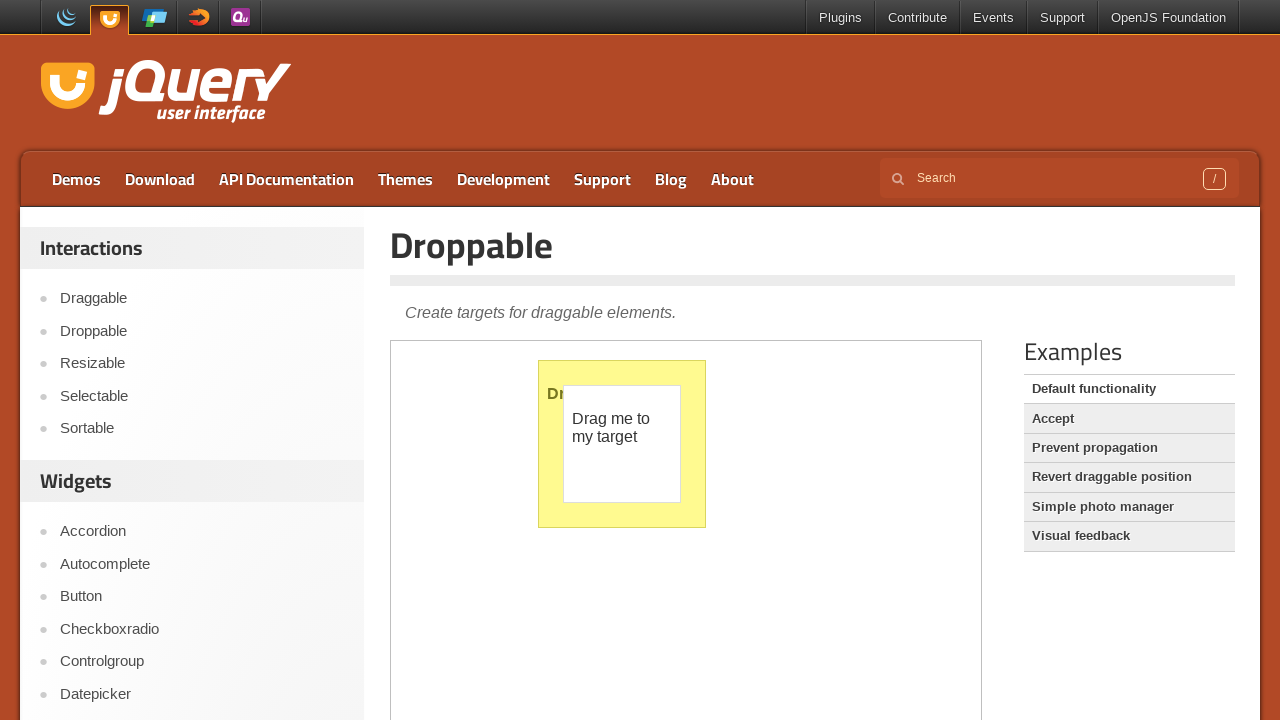